Tests dropdown/select element interactions by selecting options from both a simple dropdown and a multiple-selection dropdown on a form components demo page.

Starting URL: https://wcaquino.me/selenium/componentes.html

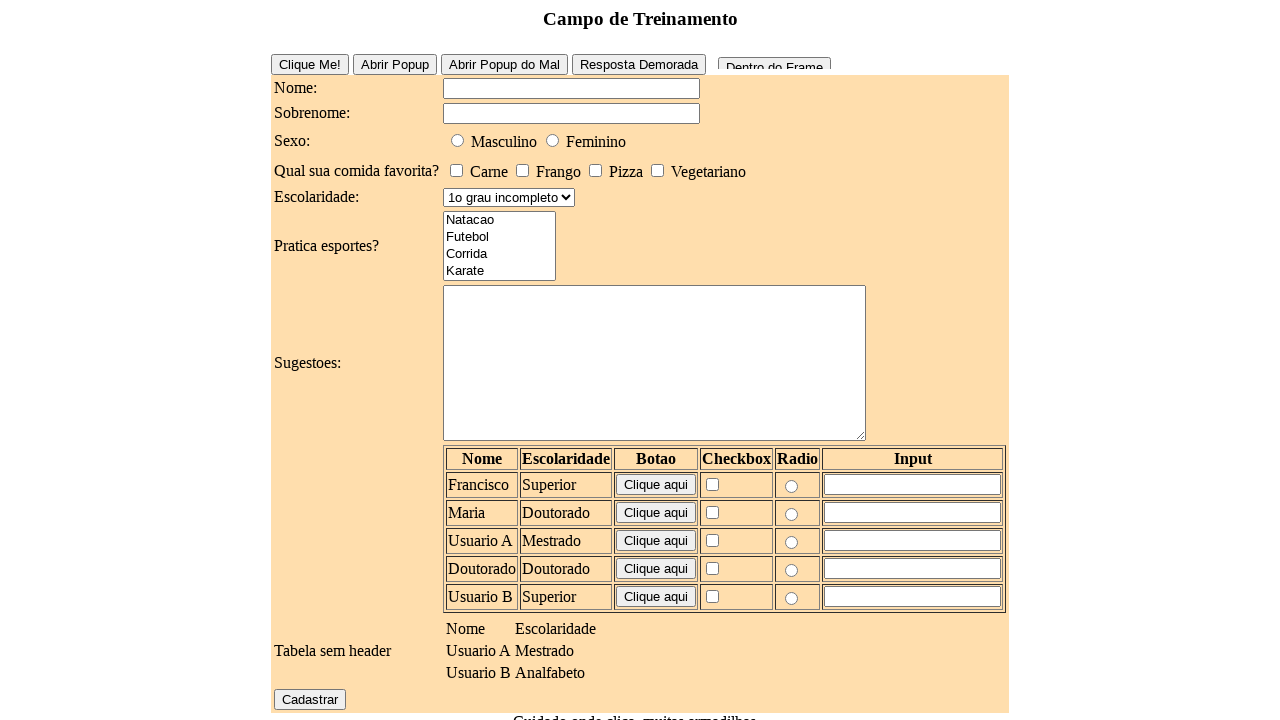

Selected 'Especializacao' from education level dropdown on select#elementosForm\:escolaridade
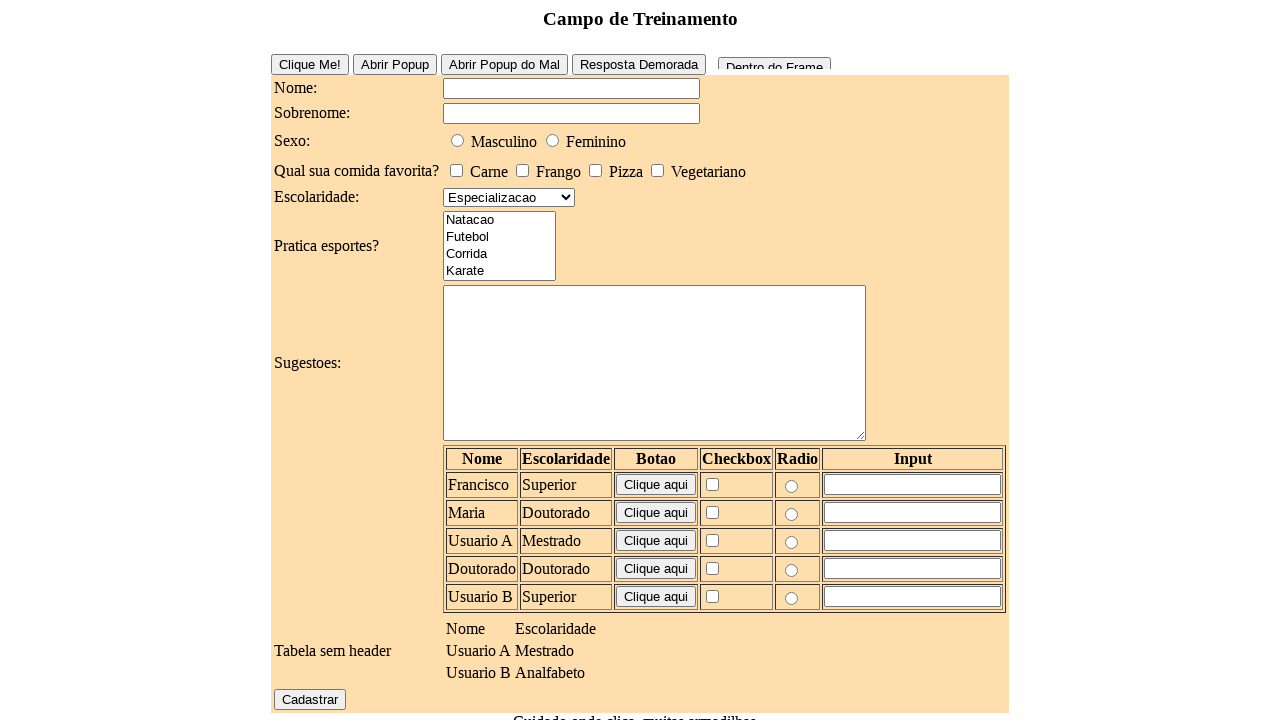

Selected 'Natacao' from sports multiple-selection dropdown on select#elementosForm\:esportes
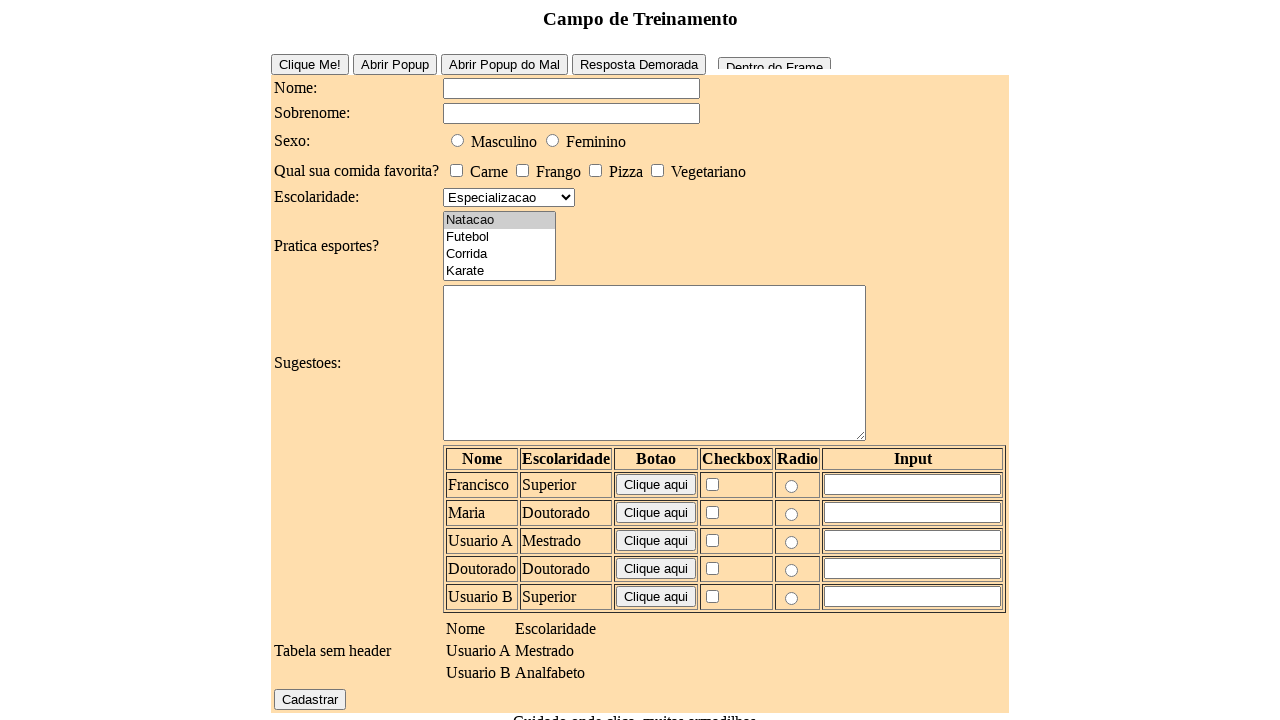

Selected 'Corrida' as an additional option in sports dropdown on select#elementosForm\:esportes
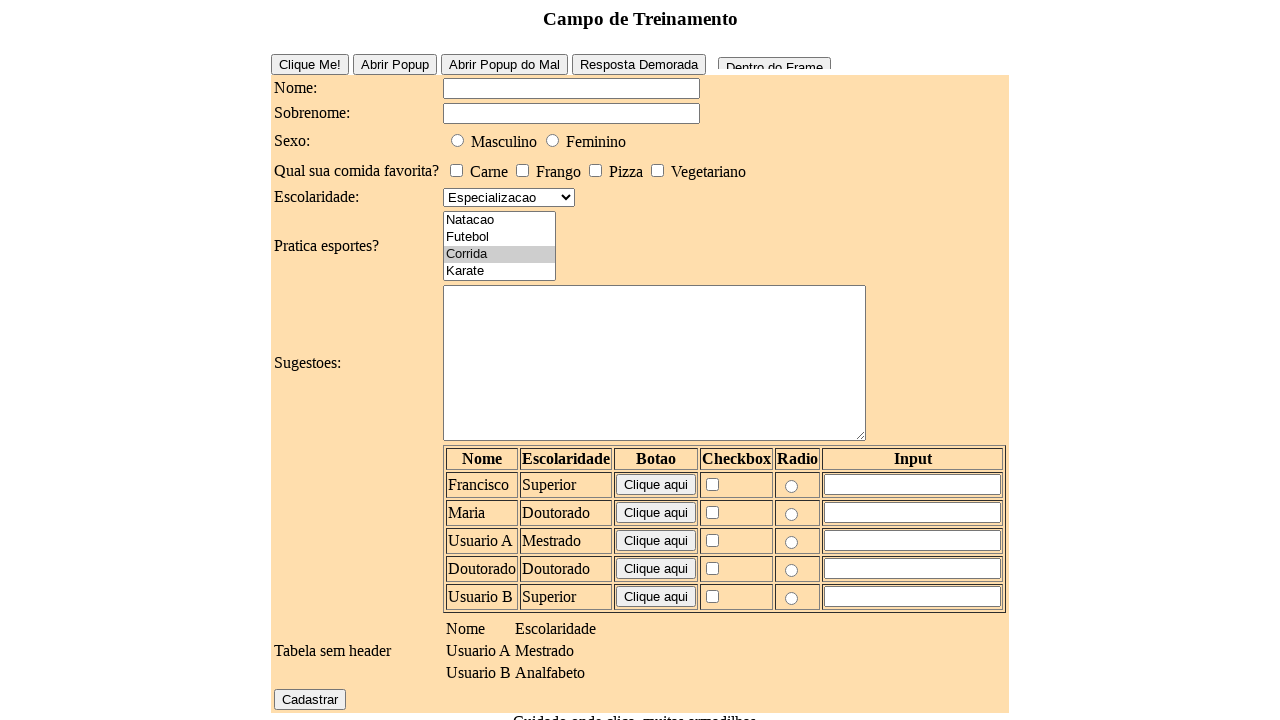

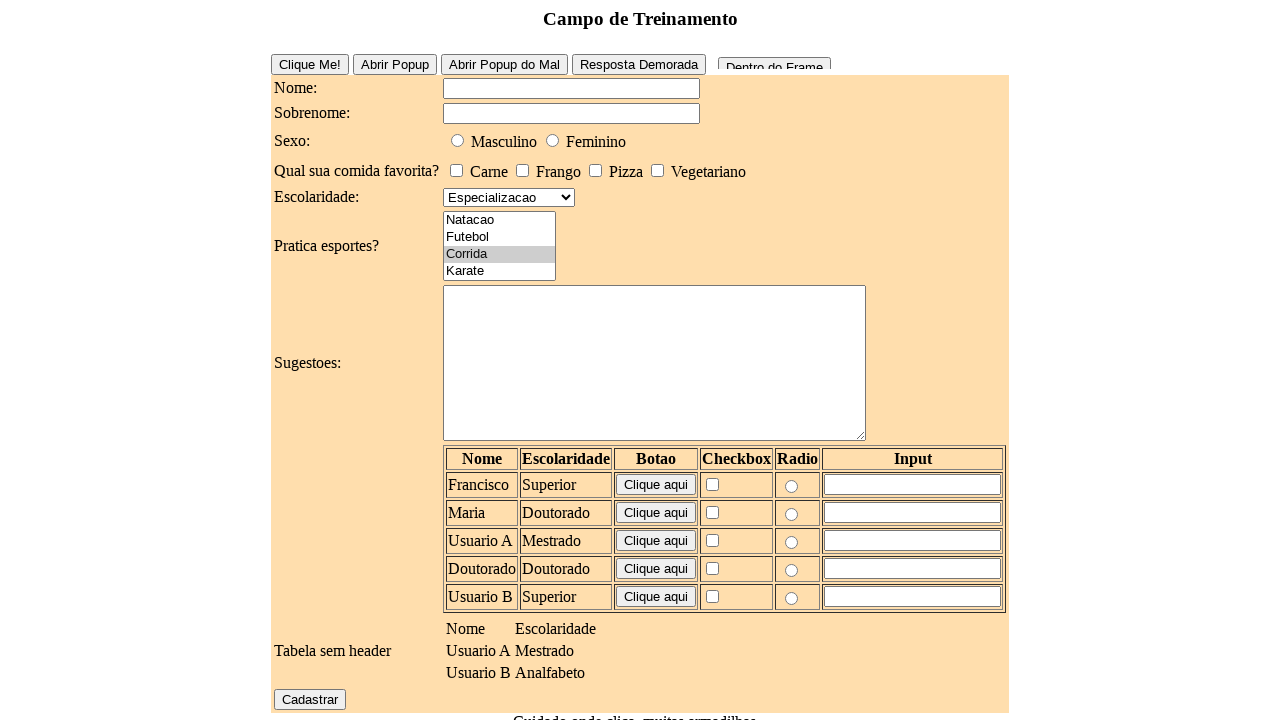